Tests date picker functionality by switching to iframe and entering a date value directly into the date input field

Starting URL: https://jqueryui.com/datepicker/

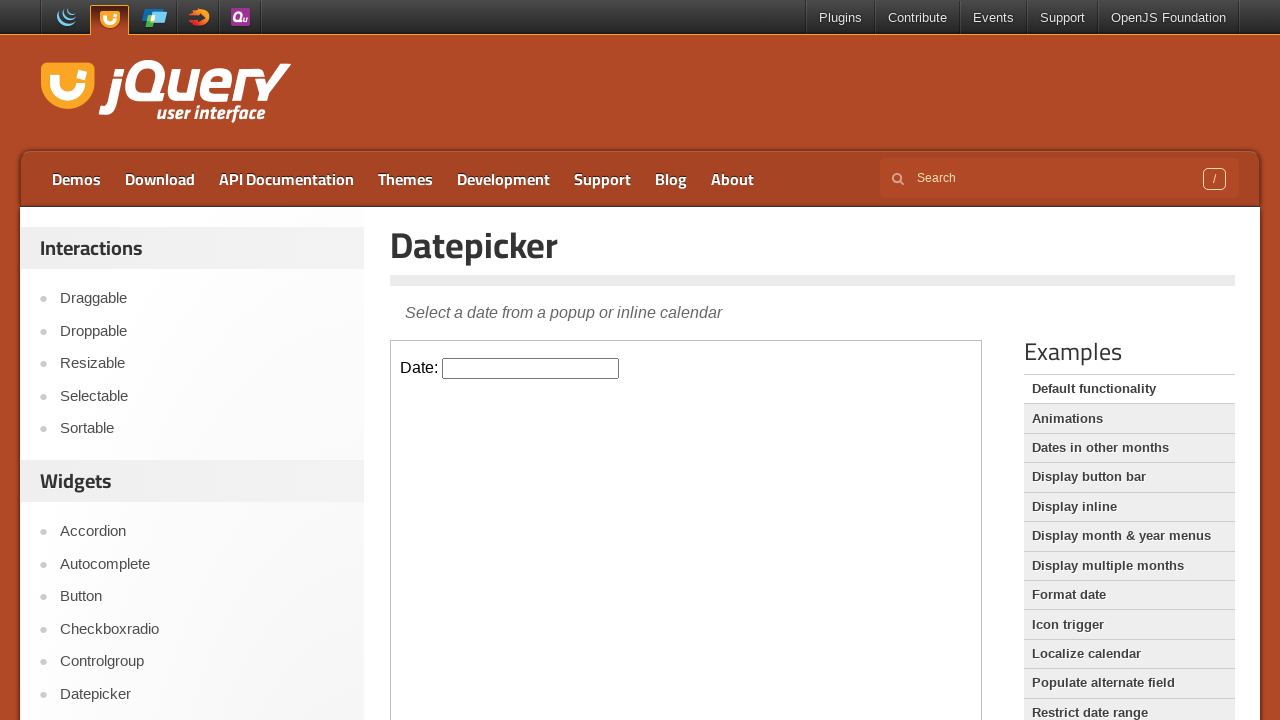

Located the first iframe containing the datepicker
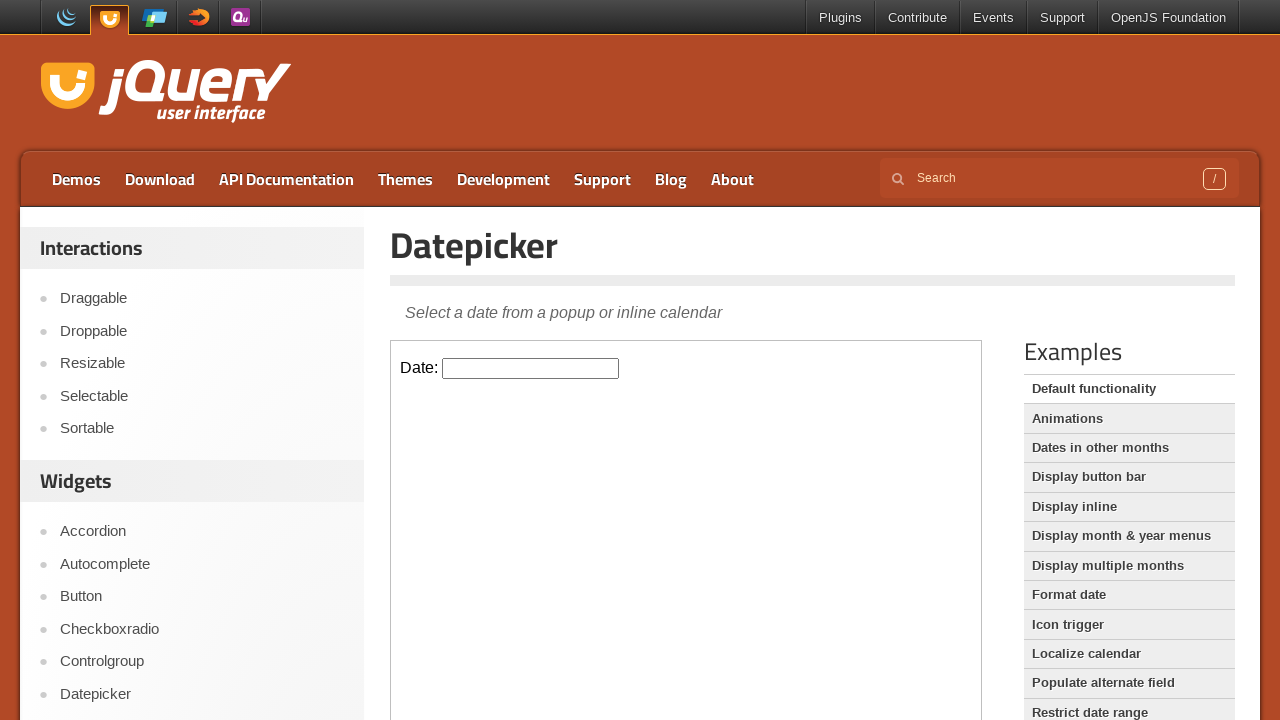

Filled datepicker input field with date '03/15/2024' on iframe >> nth=0 >> internal:control=enter-frame >> #datepicker
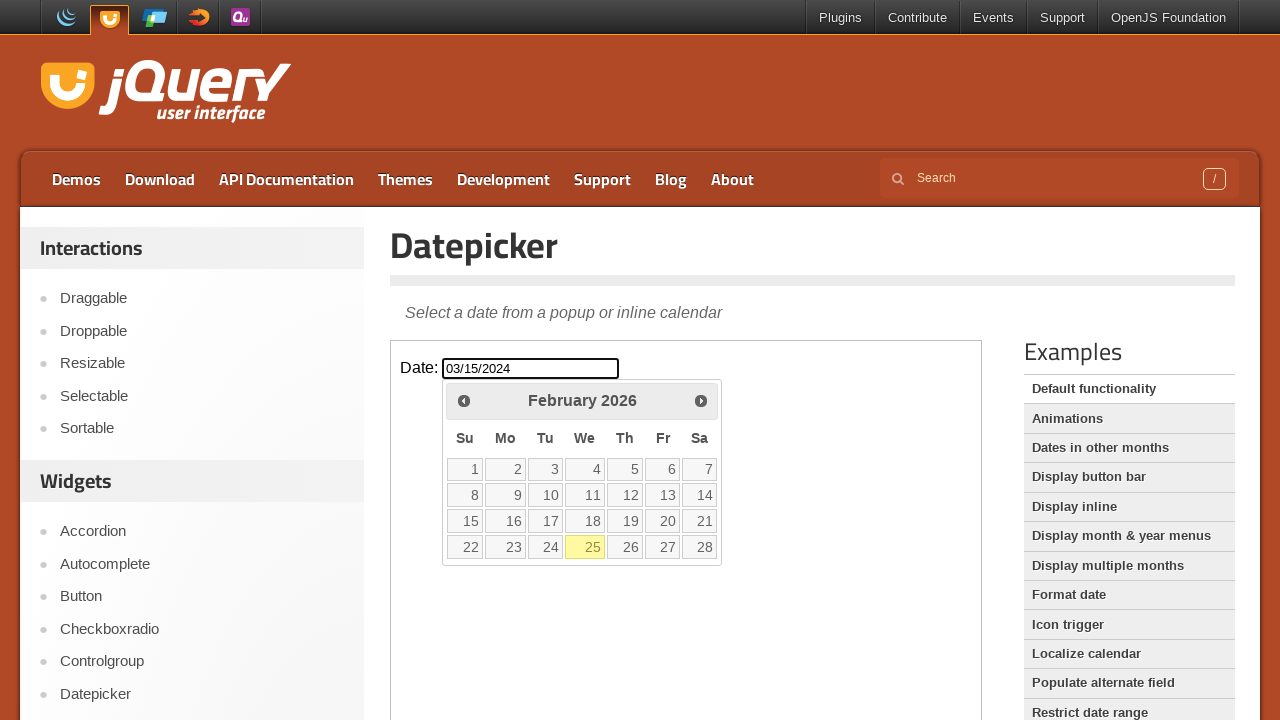

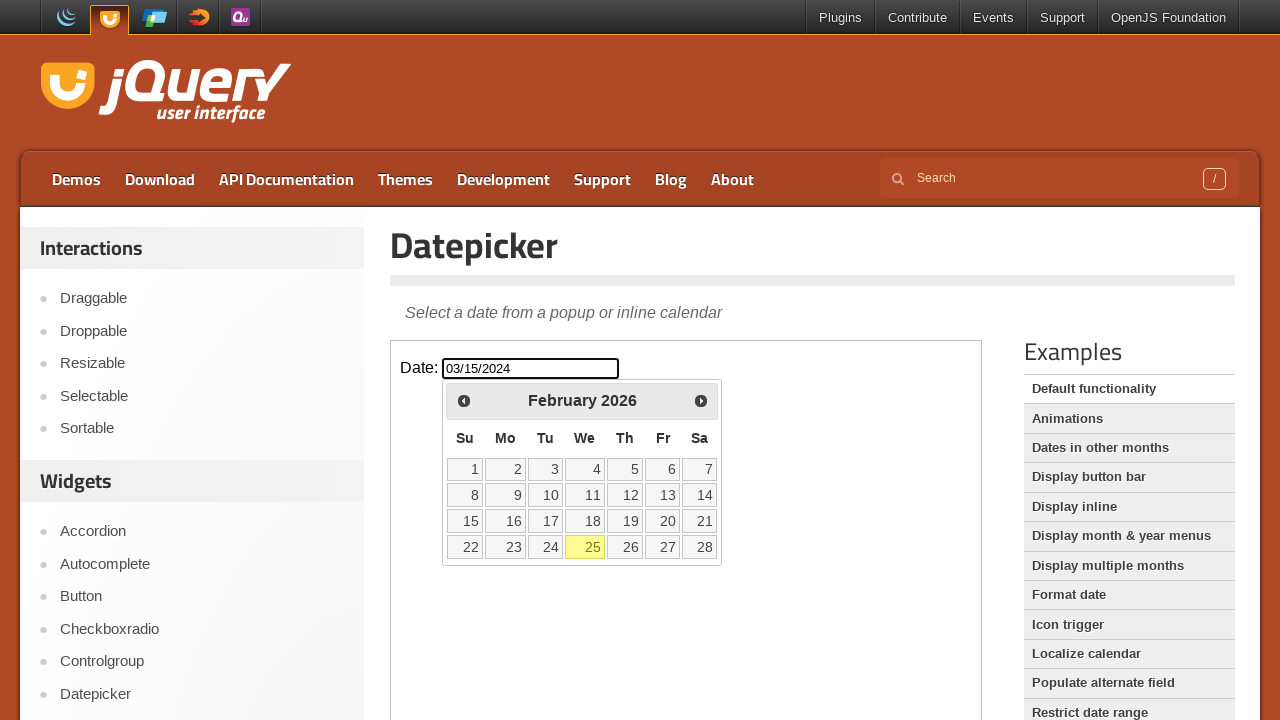